Navigates to the Calley Teams Features page and waits for the page content to load, simulating a mobile viewport.

Starting URL: https://www.getcalley.com/calley-teams-features/

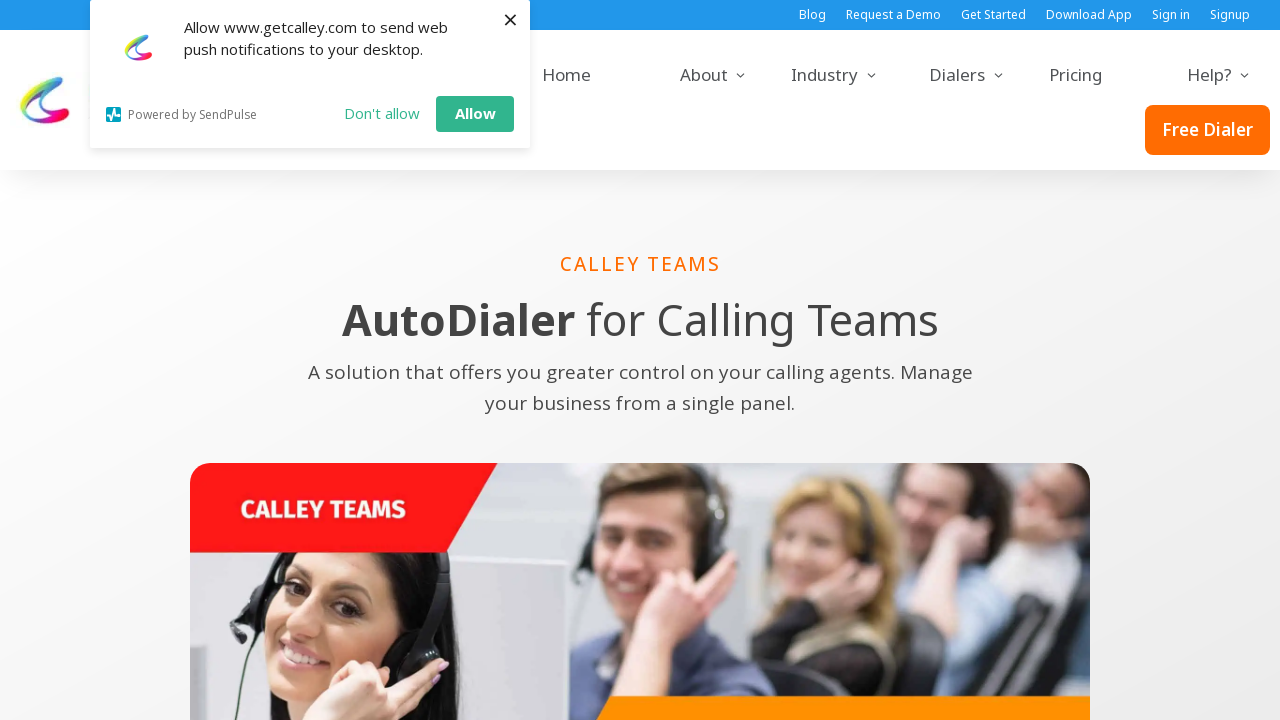

Set mobile viewport size to 375x667 (iPhone 6/7/8 dimensions)
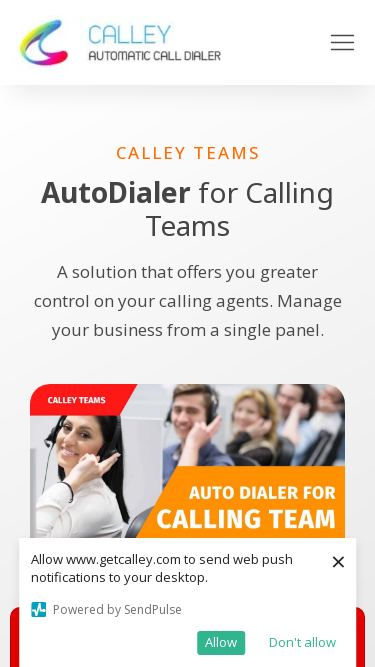

Waited for Calley Teams Features page to fully load (networkidle state)
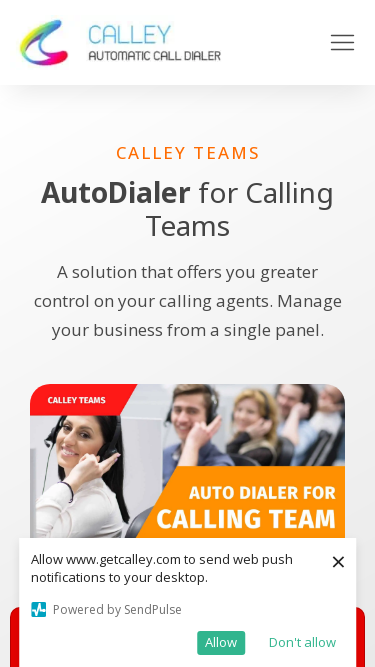

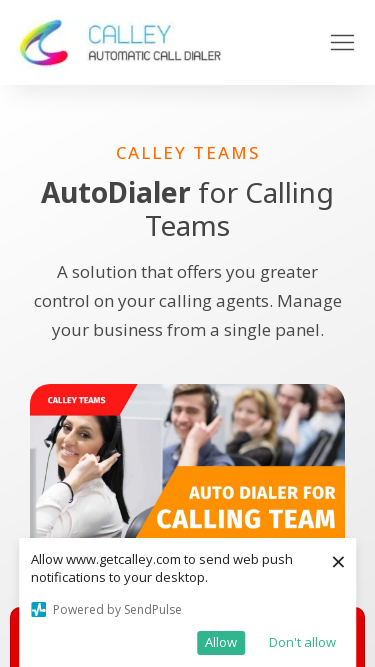